Tests JavaScript alert box handling by clicking a button that triggers an alert and then accepting (dismissing) the alert dialog

Starting URL: https://syntaxprojects.com/javascript-alert-box-demo.php

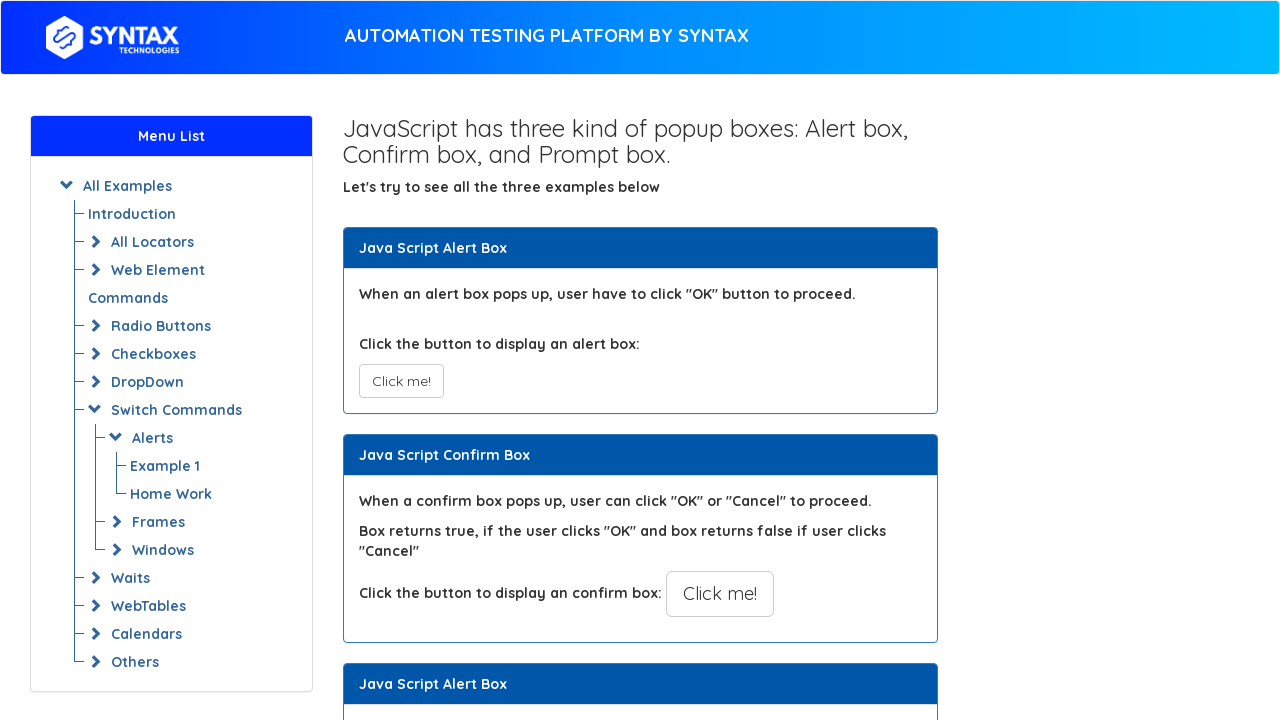

Clicked button to trigger JavaScript alert box at (401, 381) on button[onclick='myAlertFunction()']
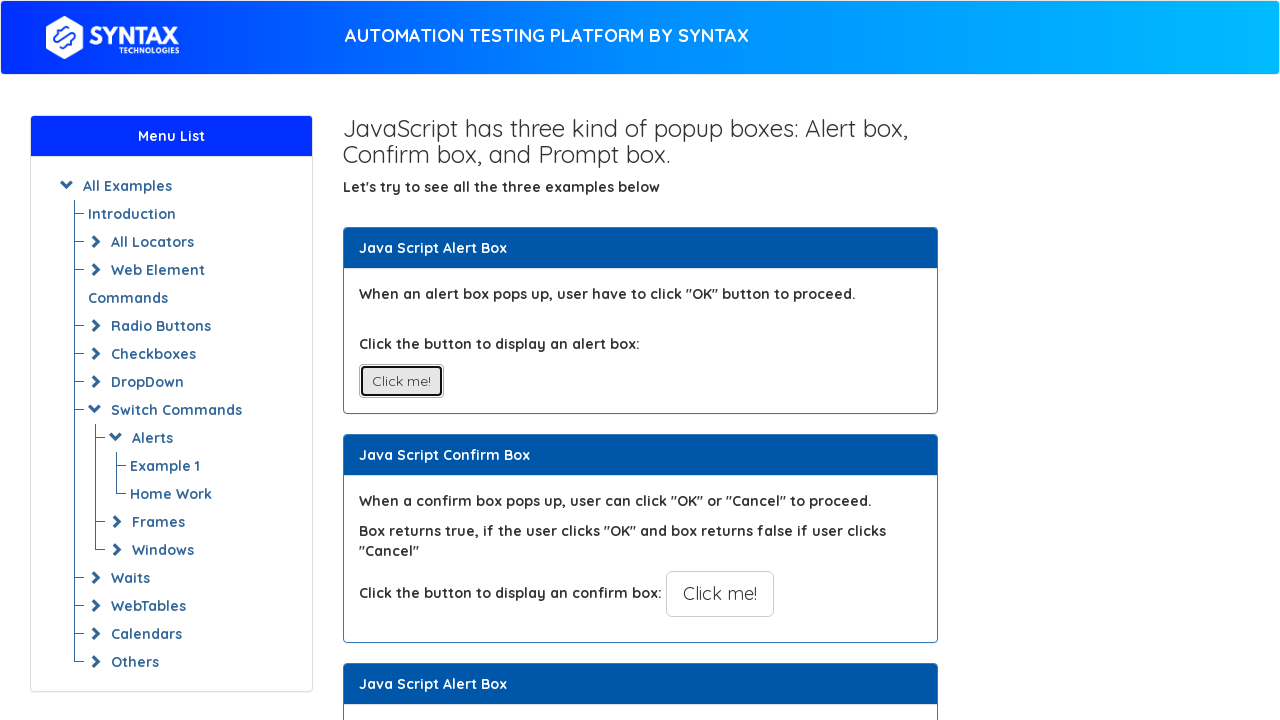

Set up dialog handler to accept alert
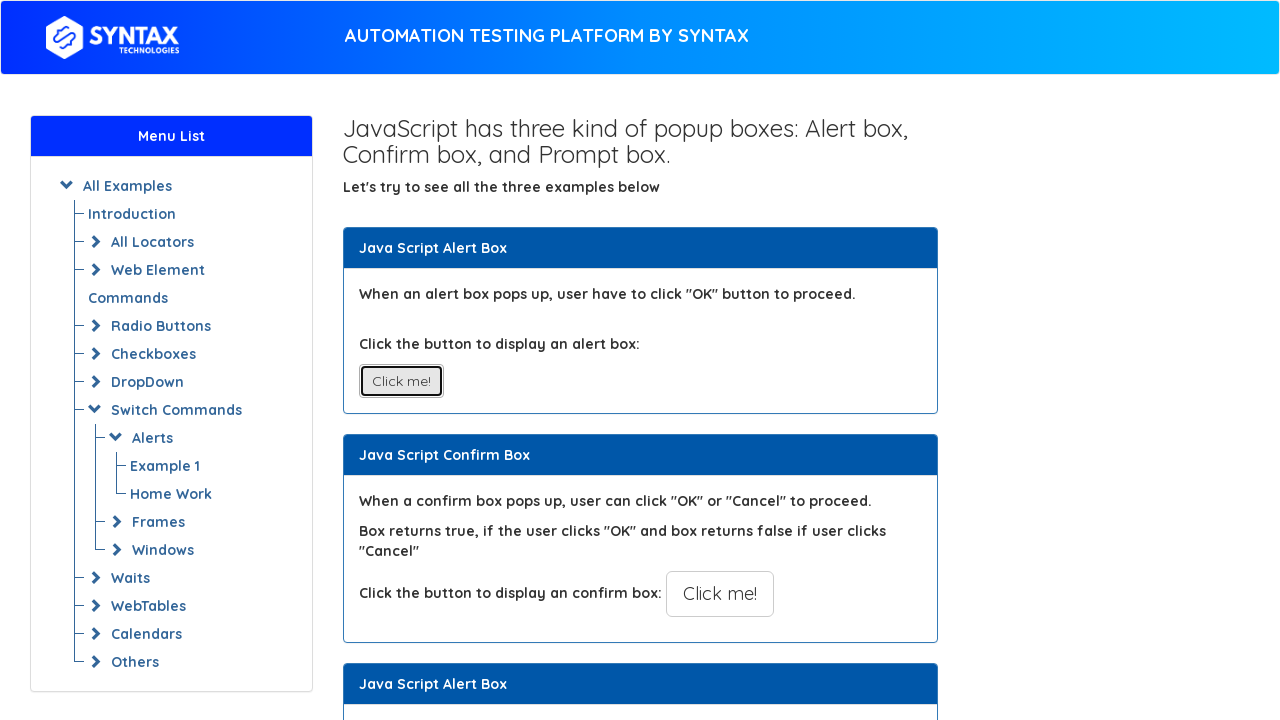

Waited for alert to be triggered and dismissed
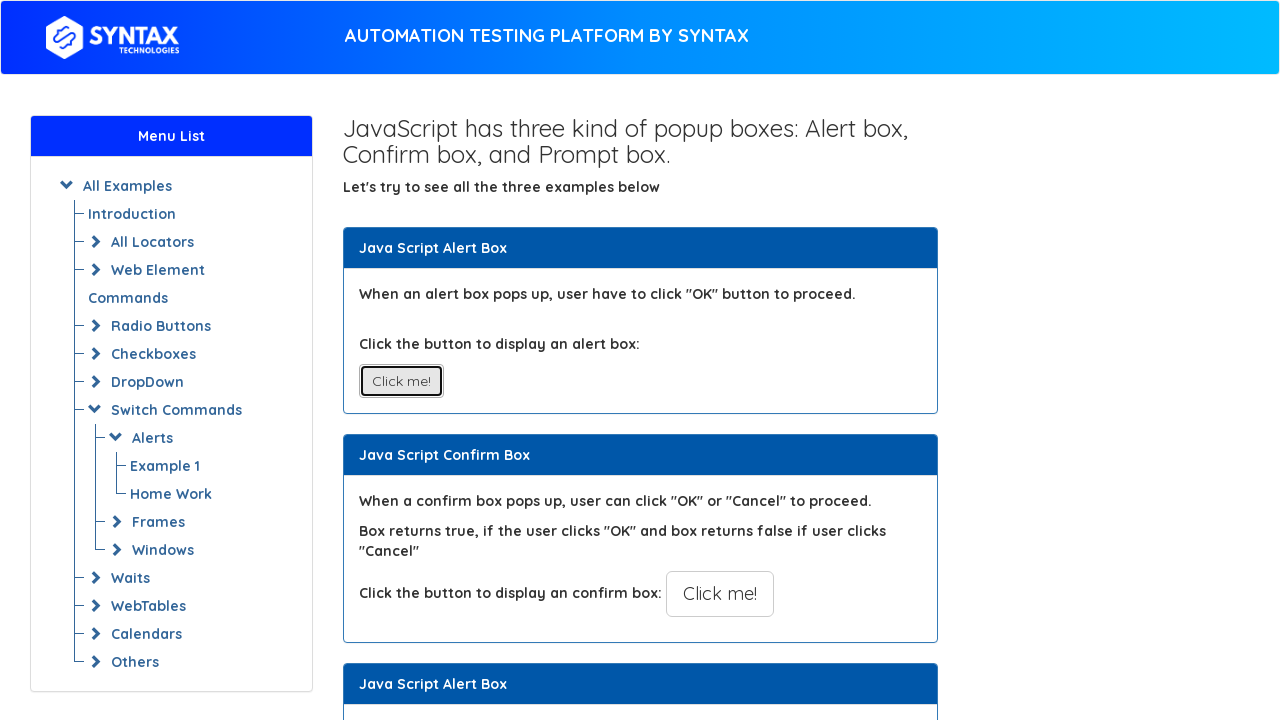

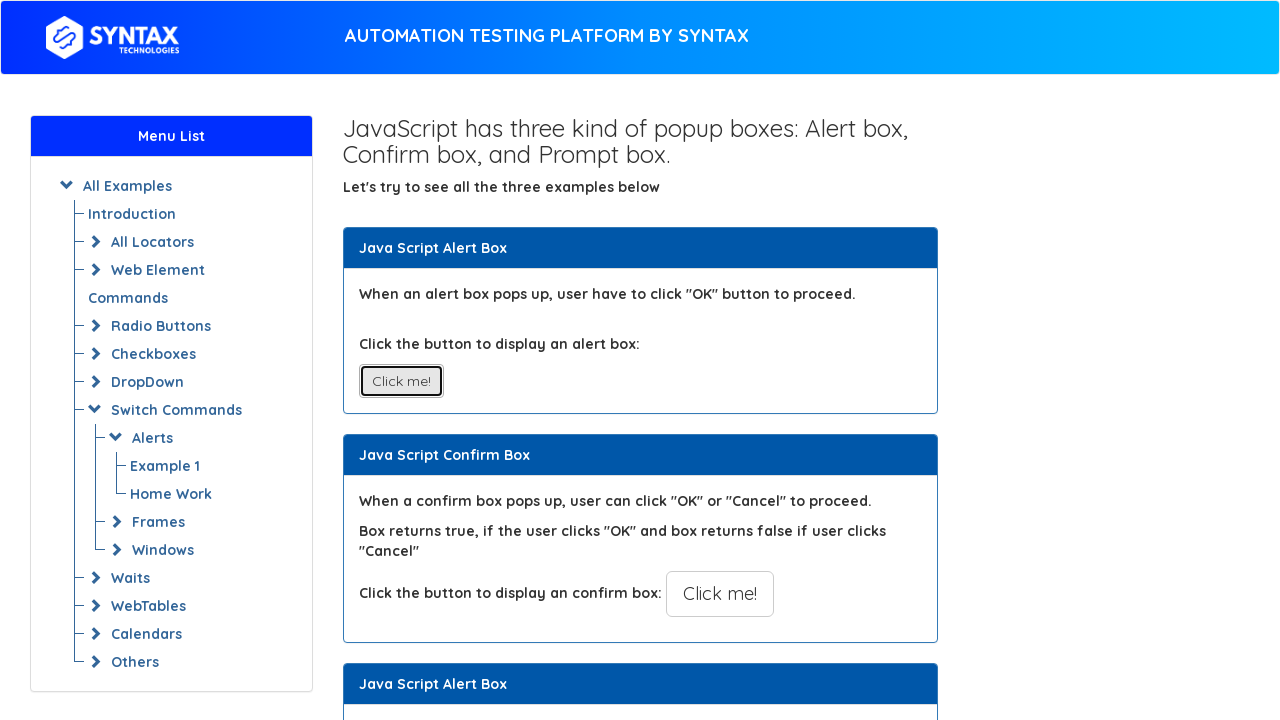